Loads the DemoBlaze homepage and maximizes the browser window

Starting URL: https://www.demoblaze.com/

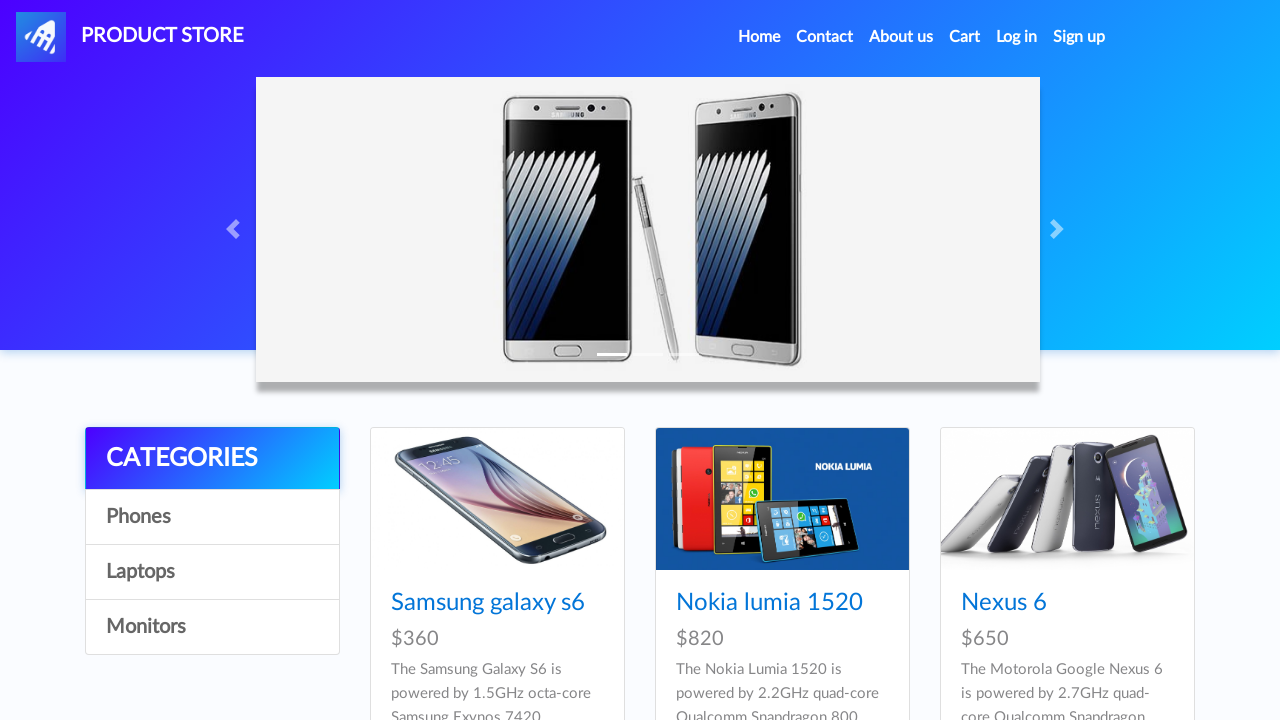

DemoBlaze homepage loaded and DOM content ready
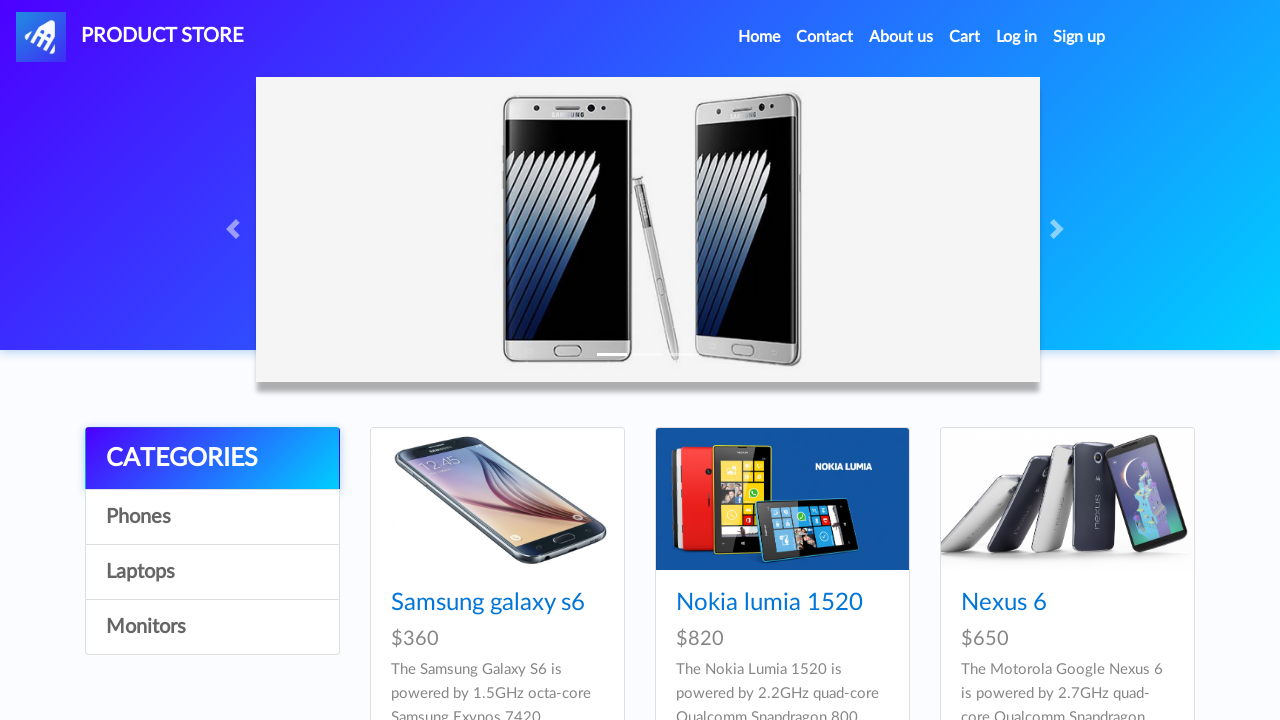

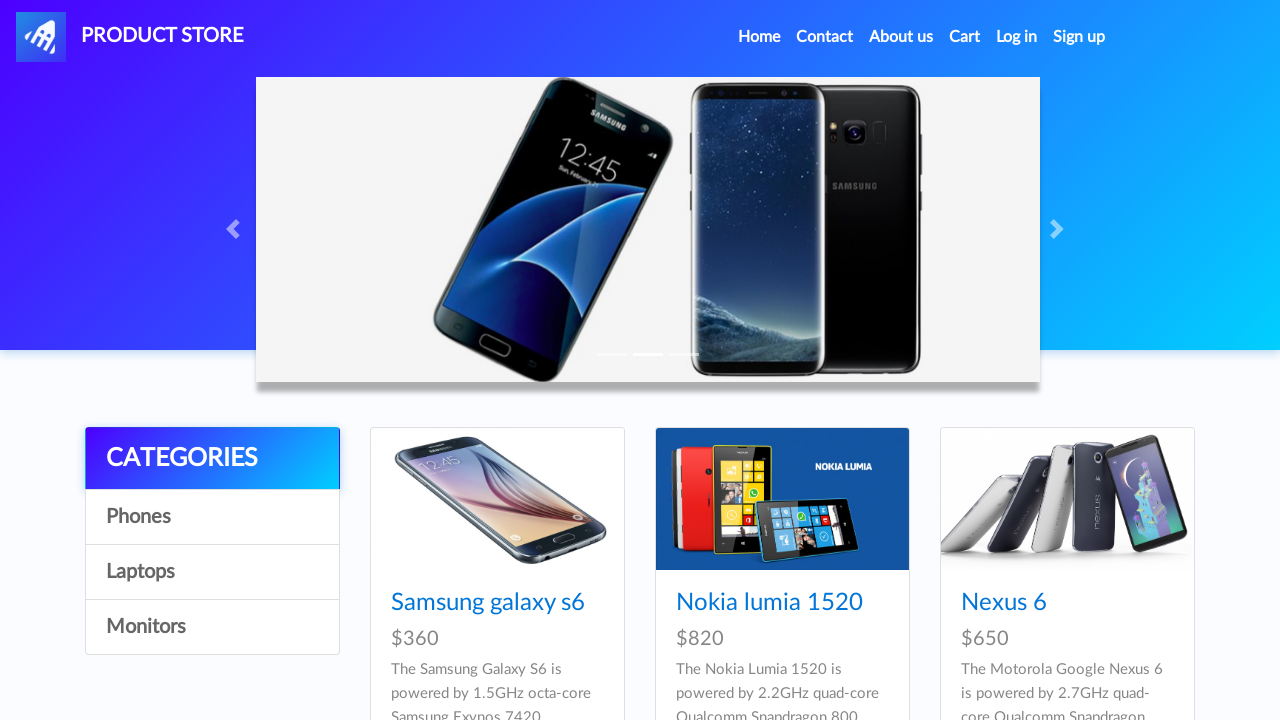